Navigates to the Rahul Shetty Academy Selenium Practice page to verify it loads correctly

Starting URL: https://rahulshettyacademy.com/seleniumPractise/#/

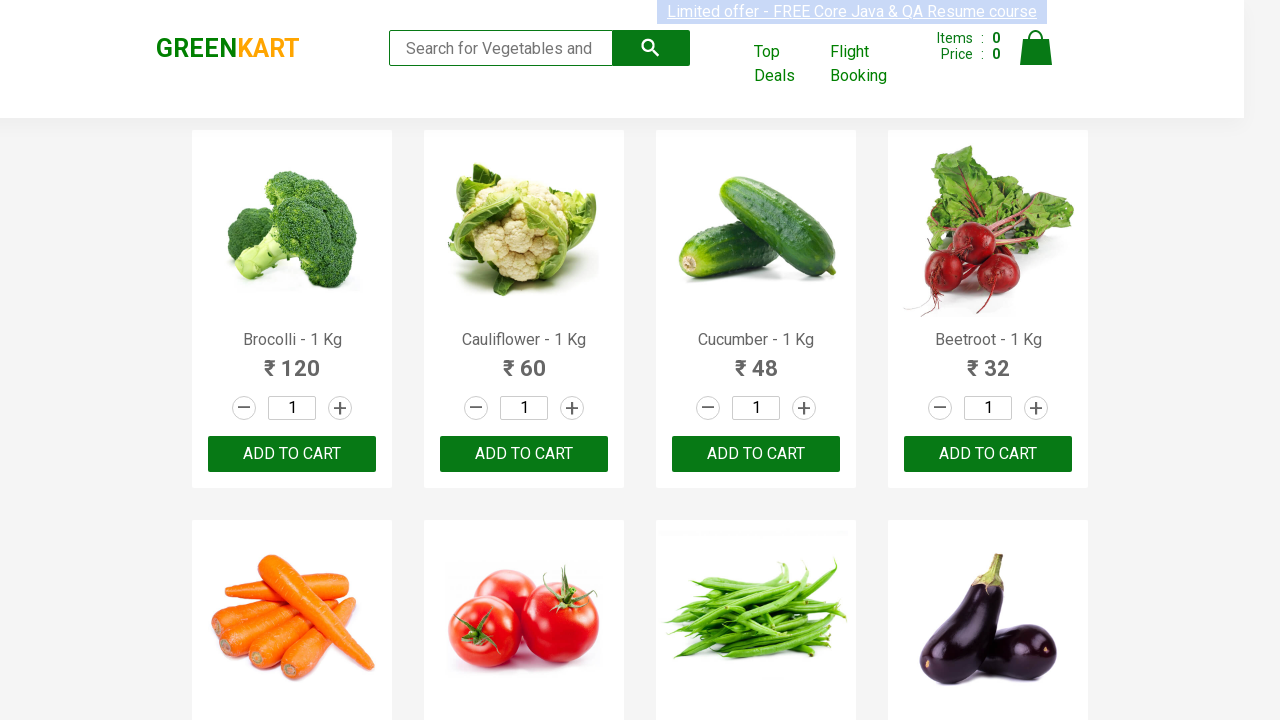

Waited for page DOM to load on Rahul Shetty Academy Selenium Practice page
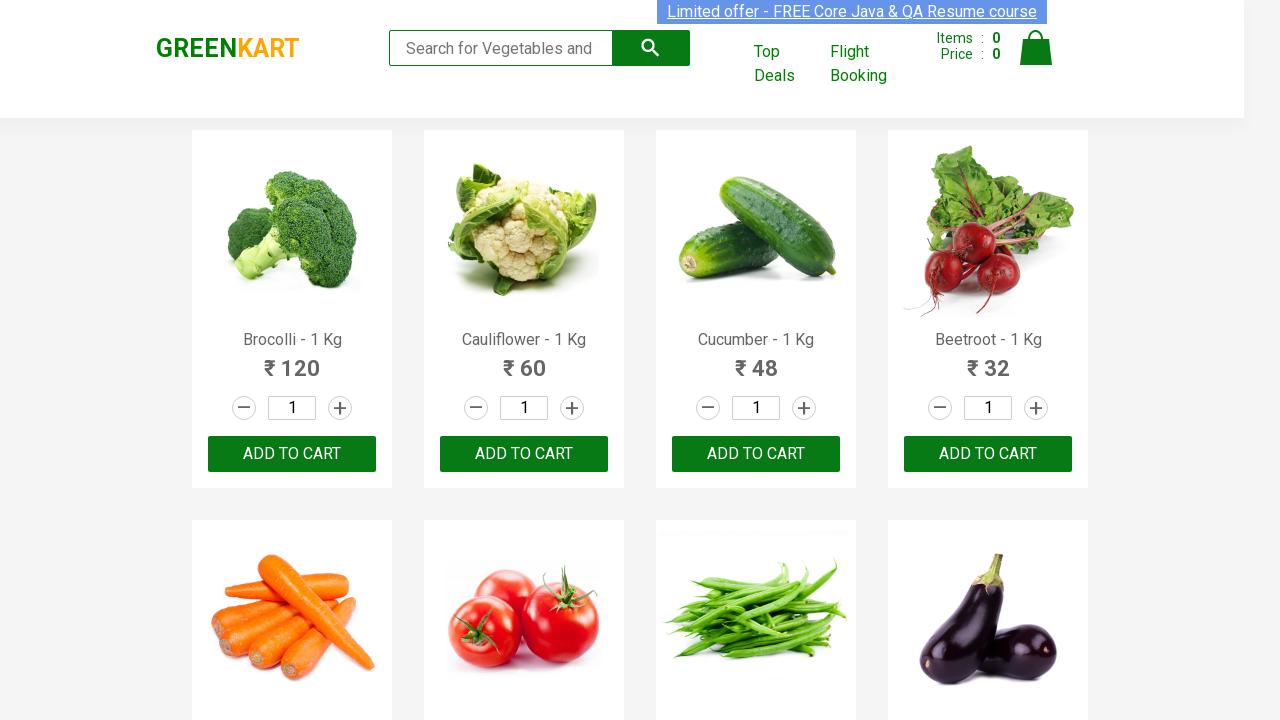

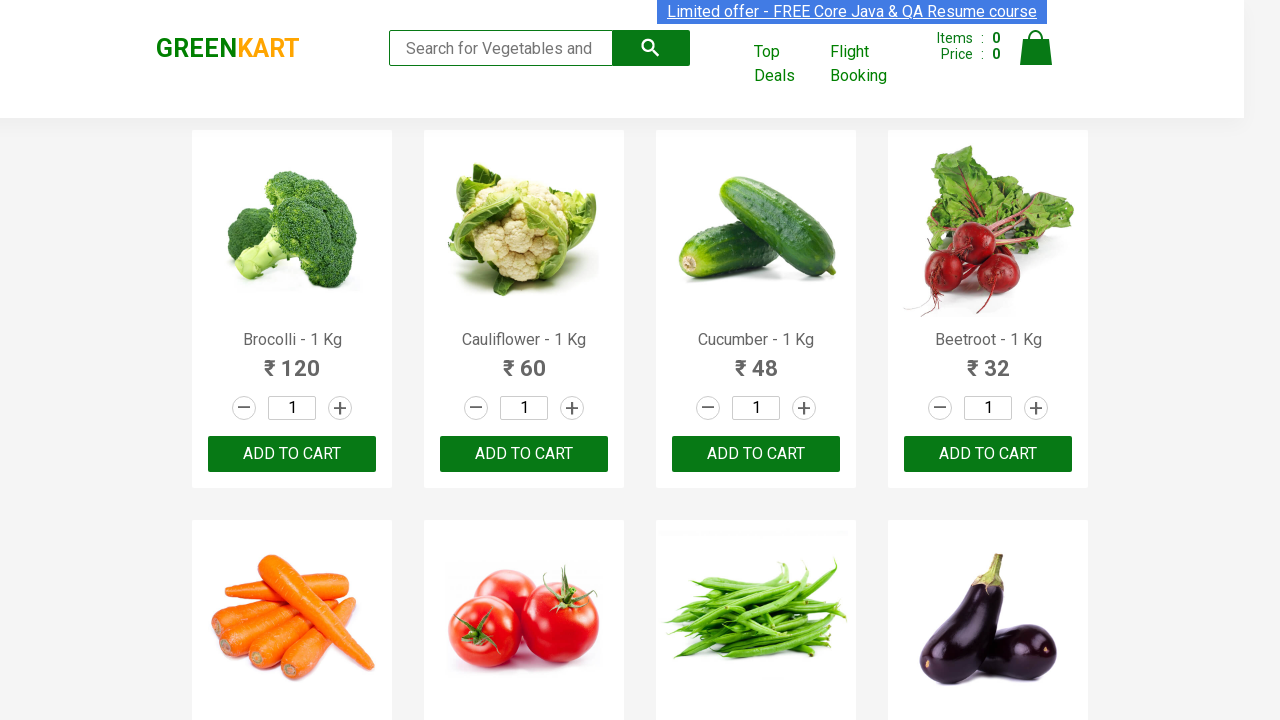